Tests dynamic element creation by clicking "Add Element" button multiple times and verifying that delete buttons are created

Starting URL: http://the-internet.herokuapp.com/add_remove_elements/

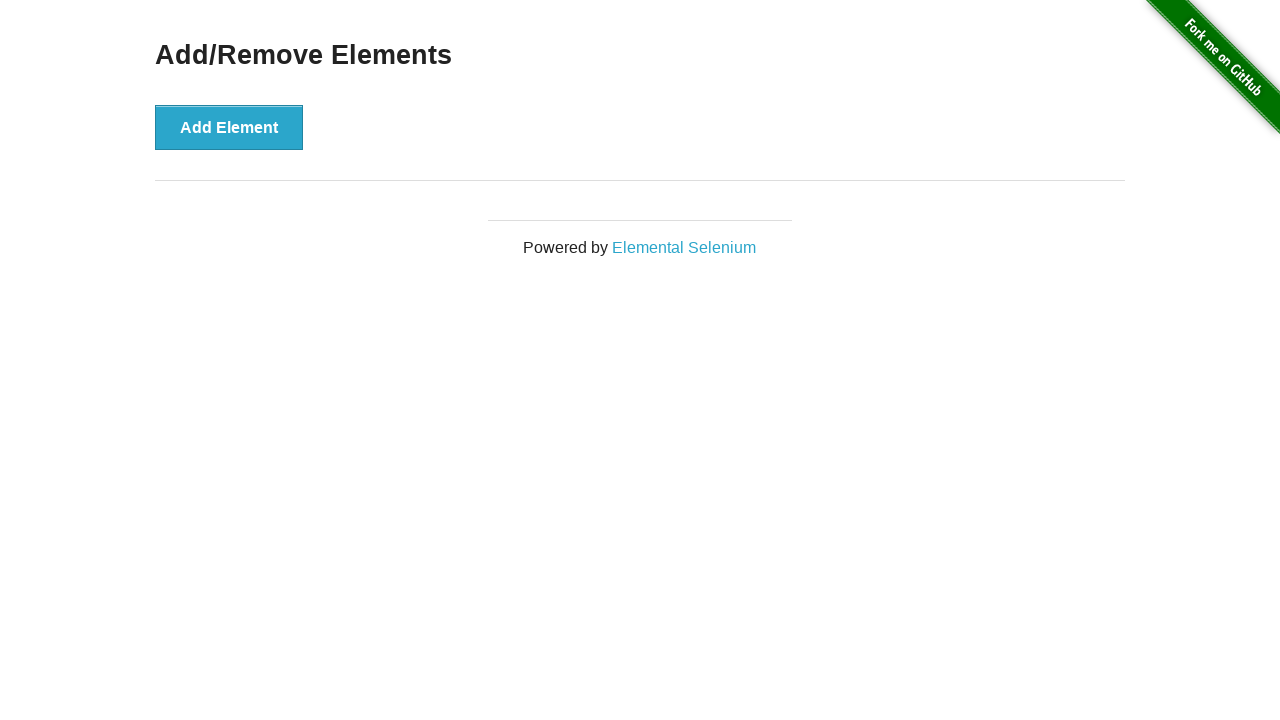

Clicked 'Add Element' button (iteration 1) at (229, 127) on button[onclick="addElement()"]
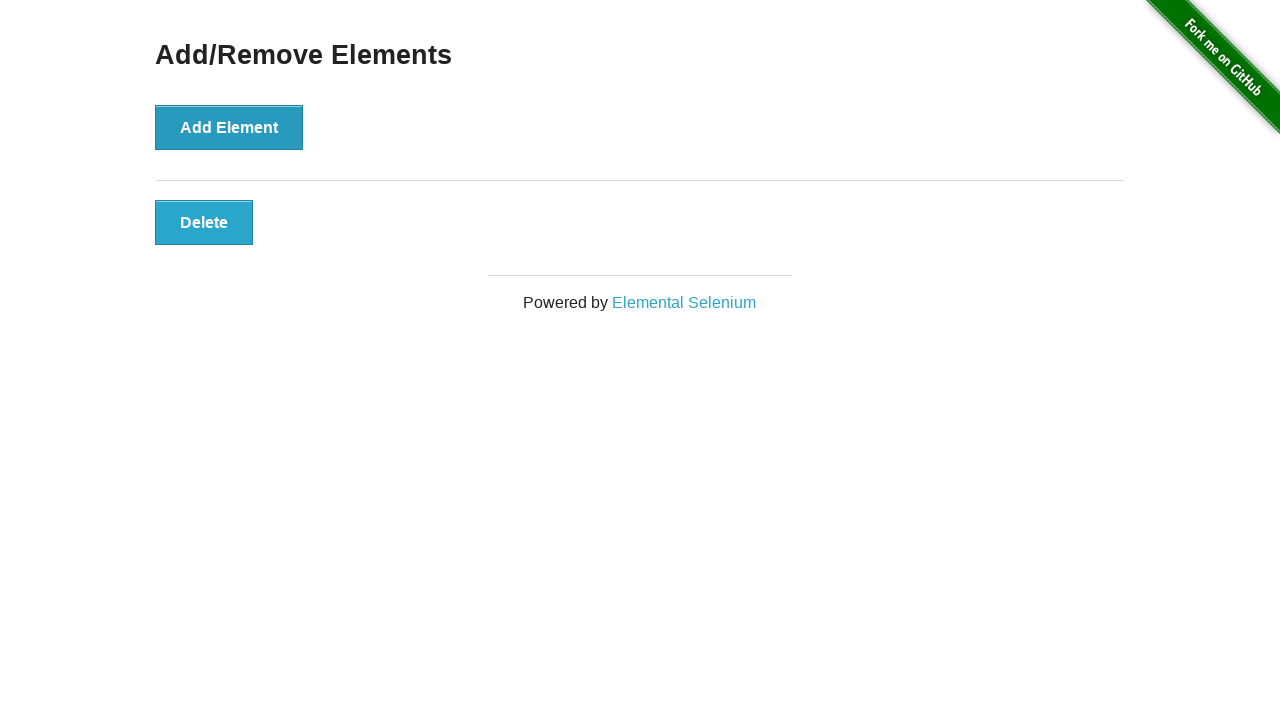

Clicked 'Add Element' button (iteration 2) at (229, 127) on button[onclick="addElement()"]
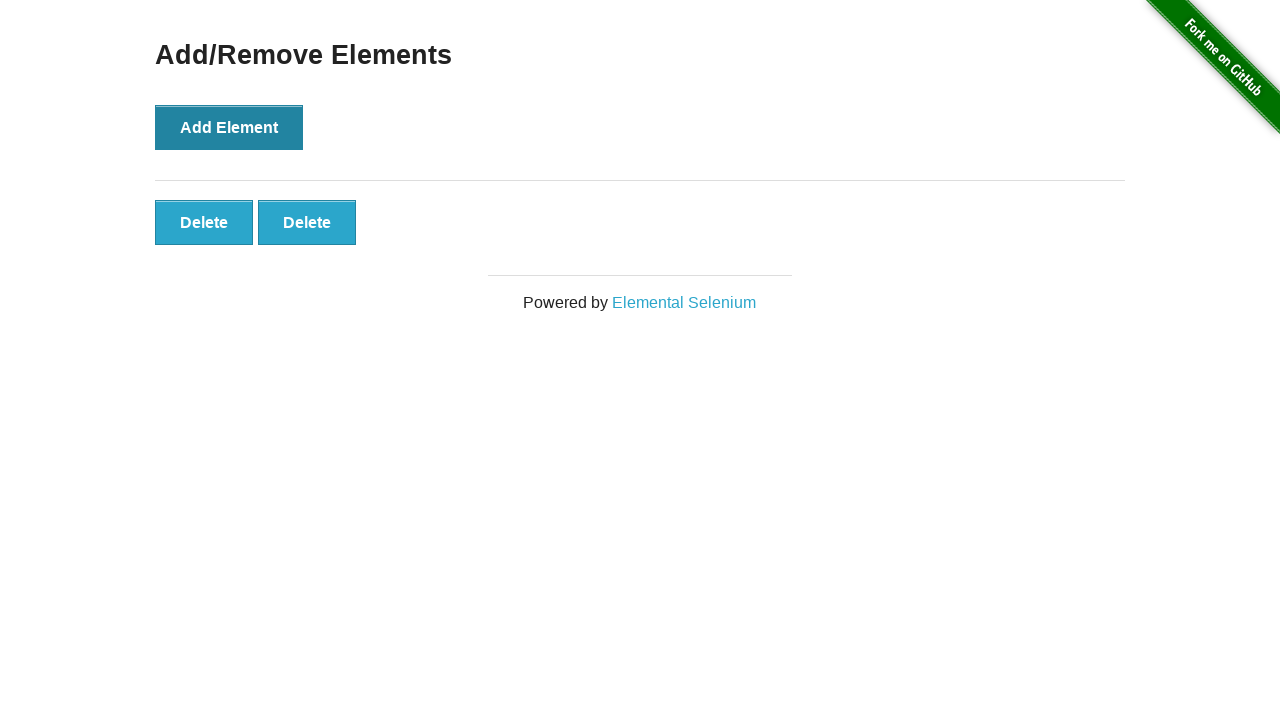

Clicked 'Add Element' button (iteration 3) at (229, 127) on button[onclick="addElement()"]
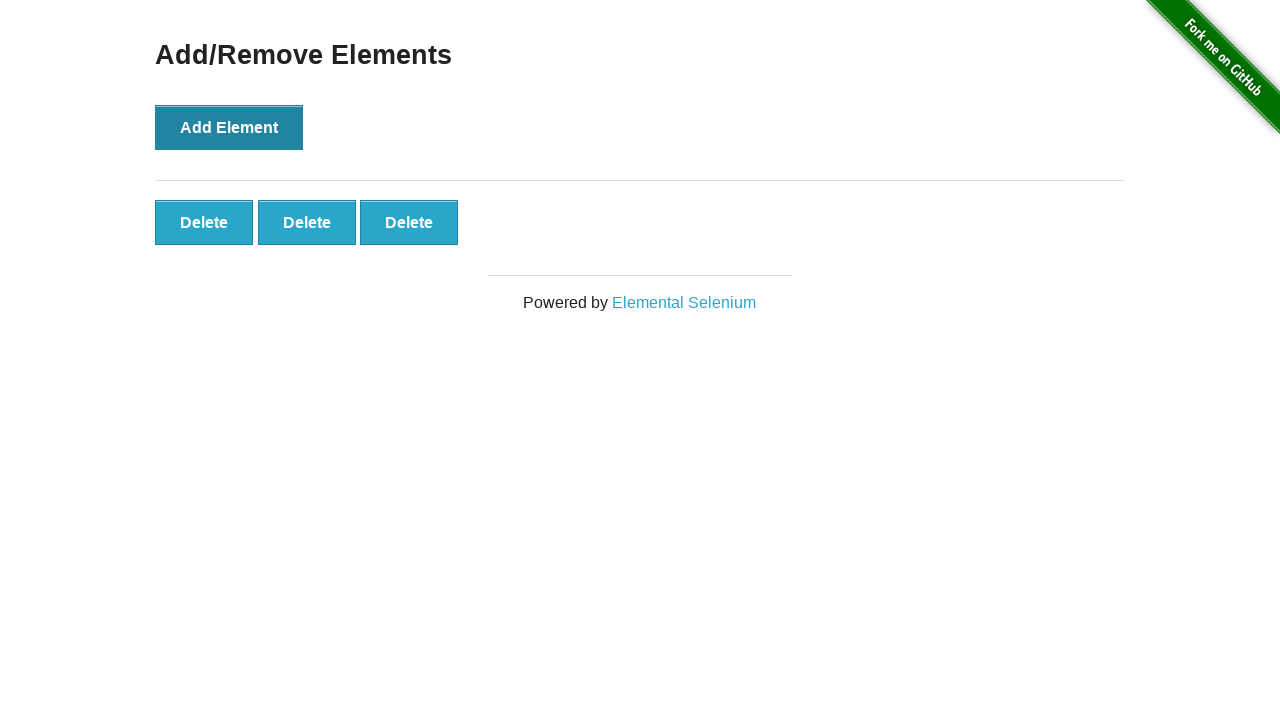

Clicked 'Add Element' button (iteration 4) at (229, 127) on button[onclick="addElement()"]
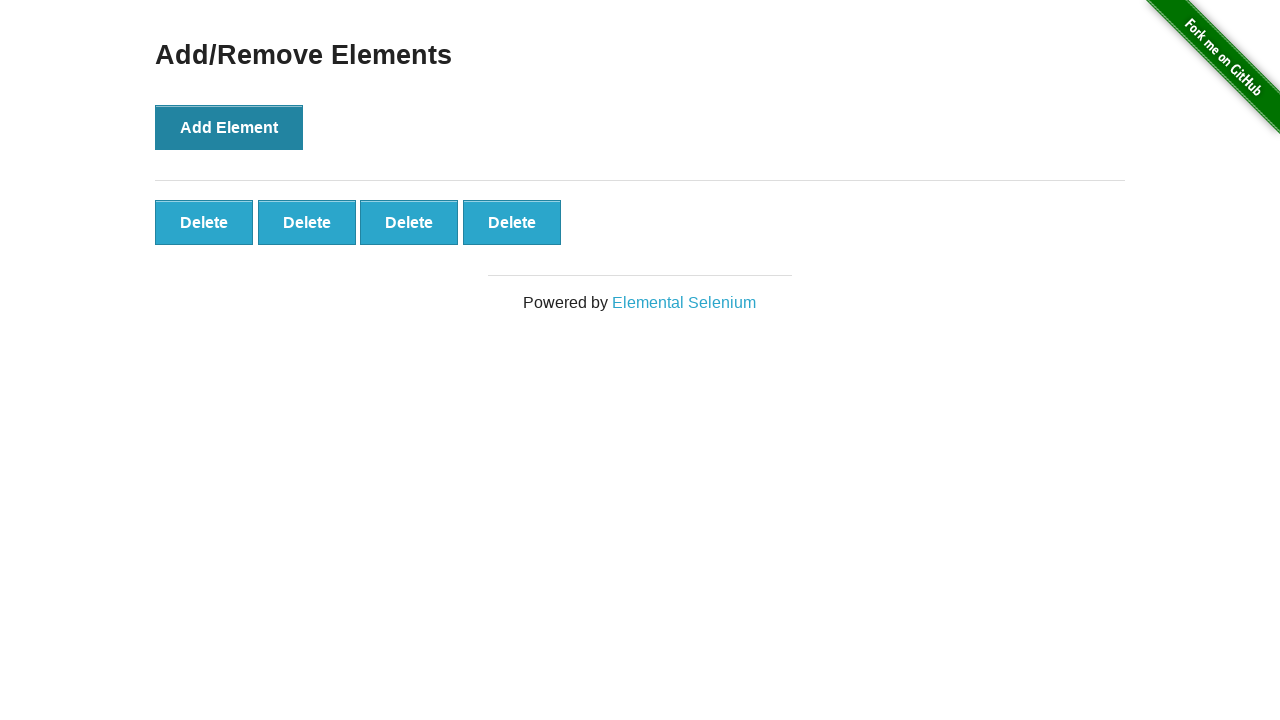

Clicked 'Add Element' button (iteration 5) at (229, 127) on button[onclick="addElement()"]
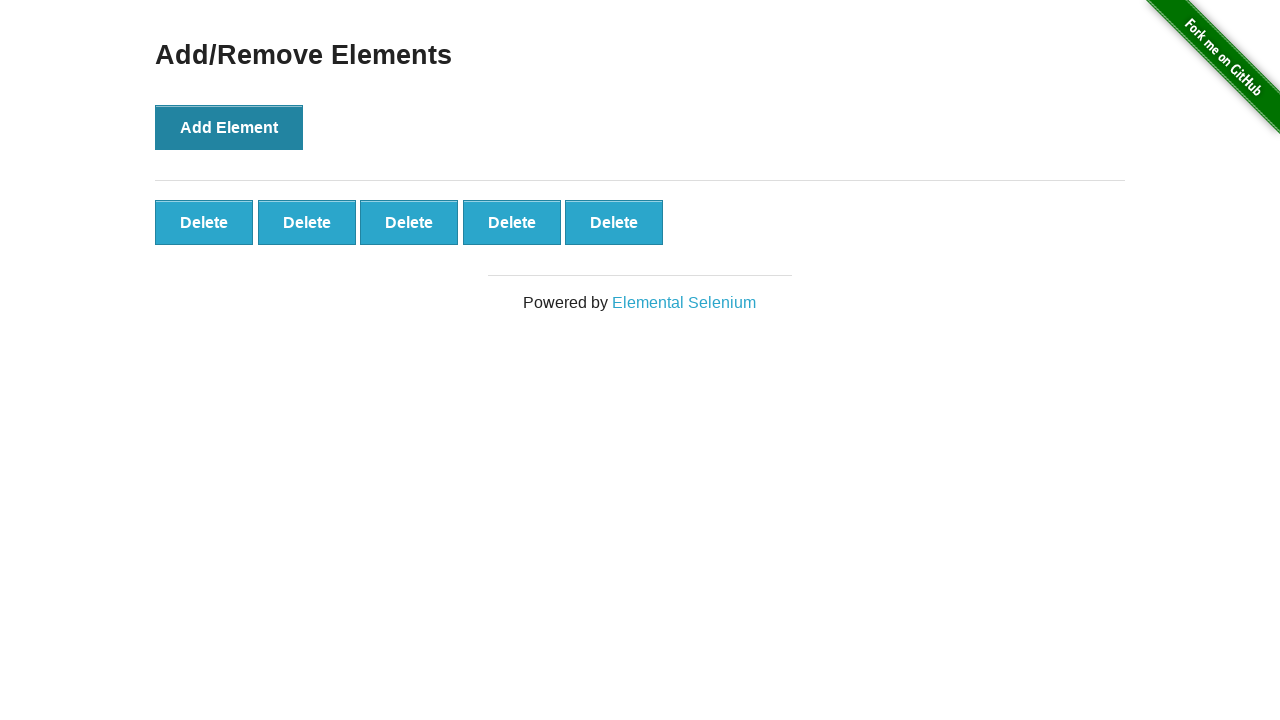

Waited for delete buttons to appear
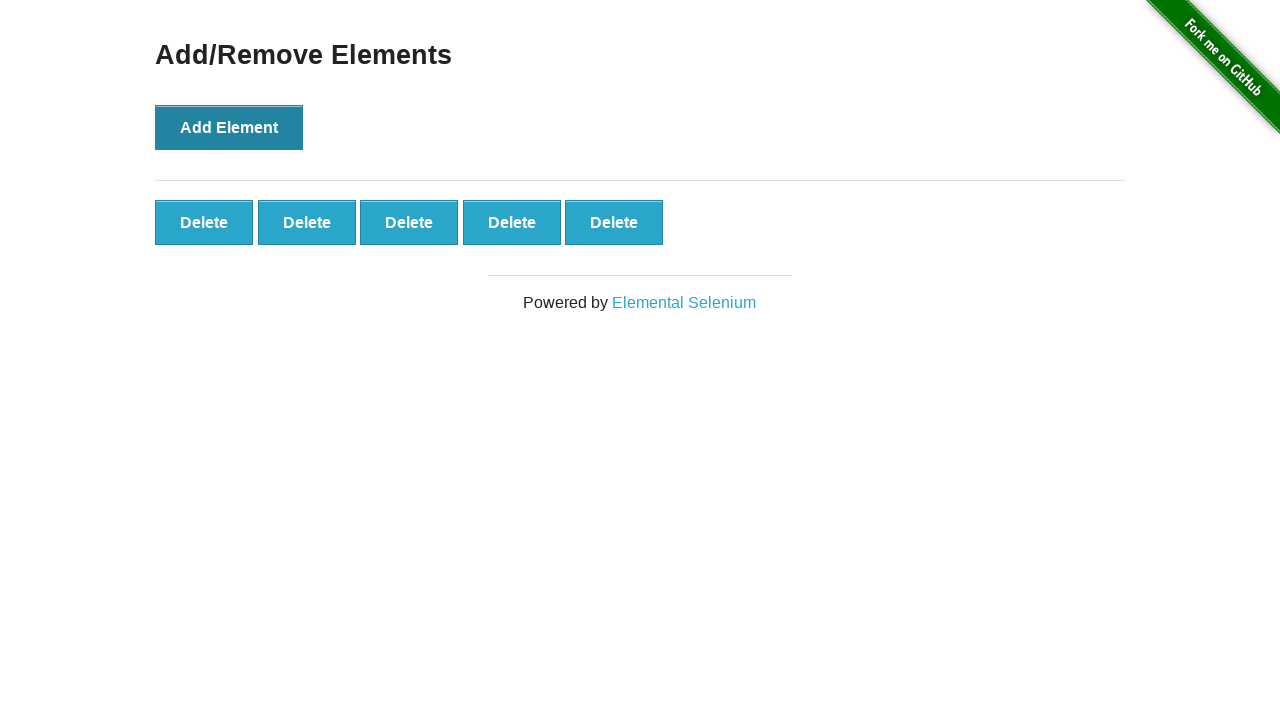

Retrieved all delete buttons (found 5)
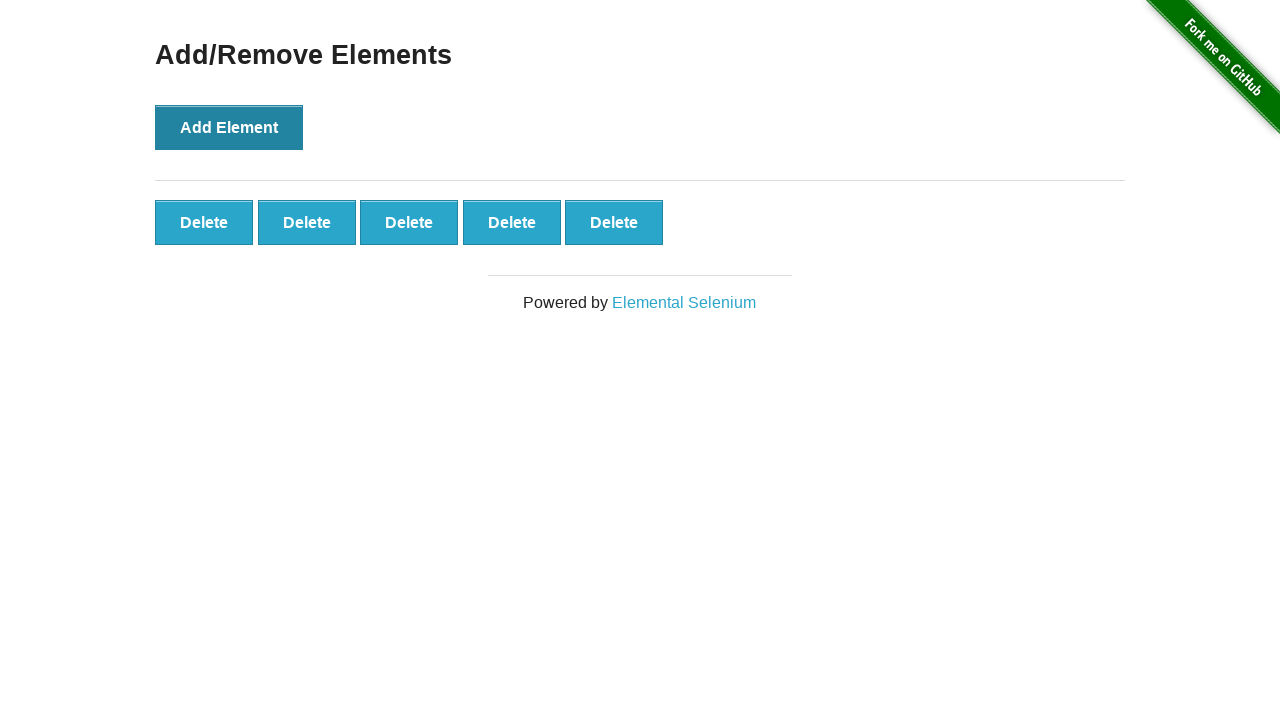

Verified that exactly 5 delete buttons were created
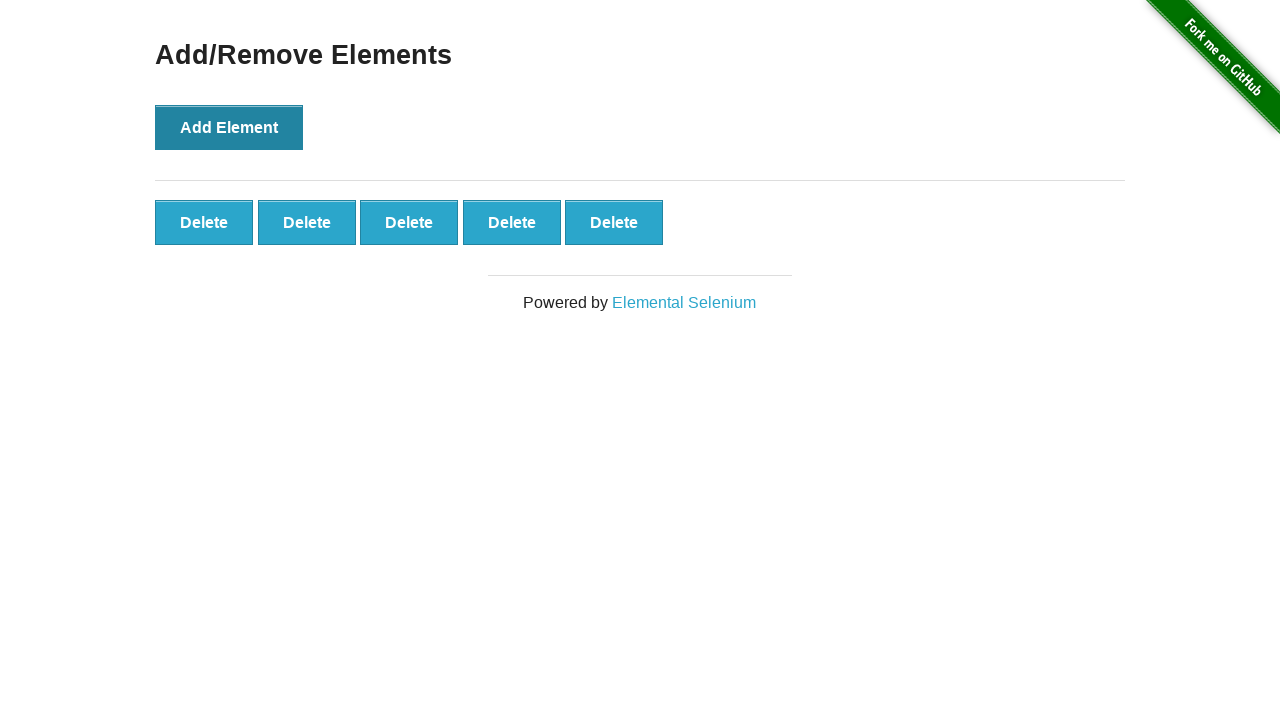

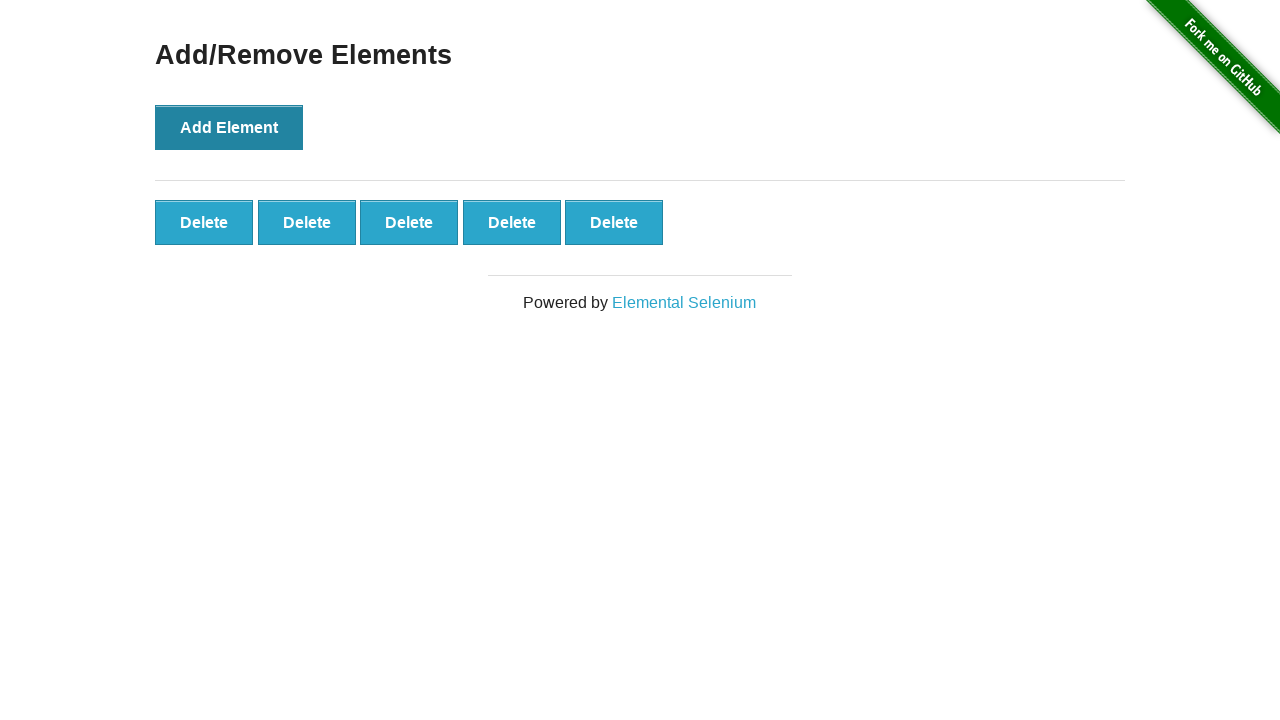